Tests hover functionality by navigating to Hovers page and hovering over all figure elements

Starting URL: https://practice.cydeo.com/

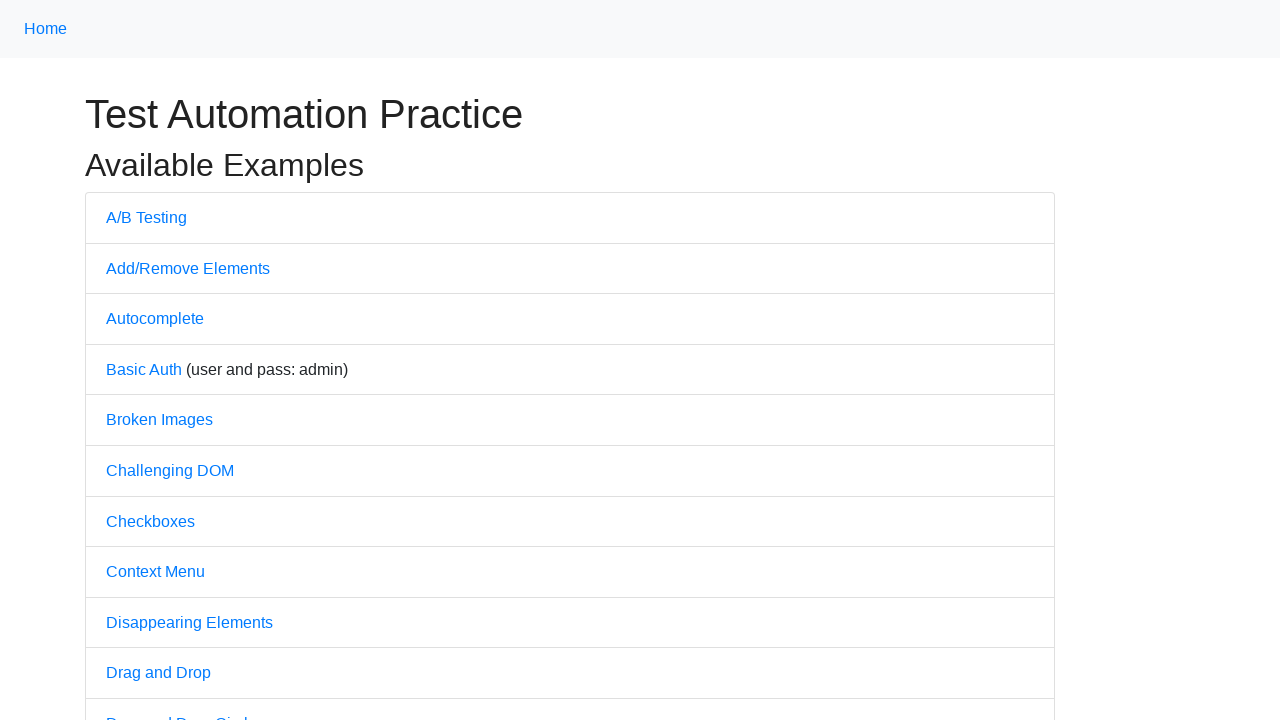

Clicked on Hovers link to navigate to hover test page at (132, 360) on text=Hovers
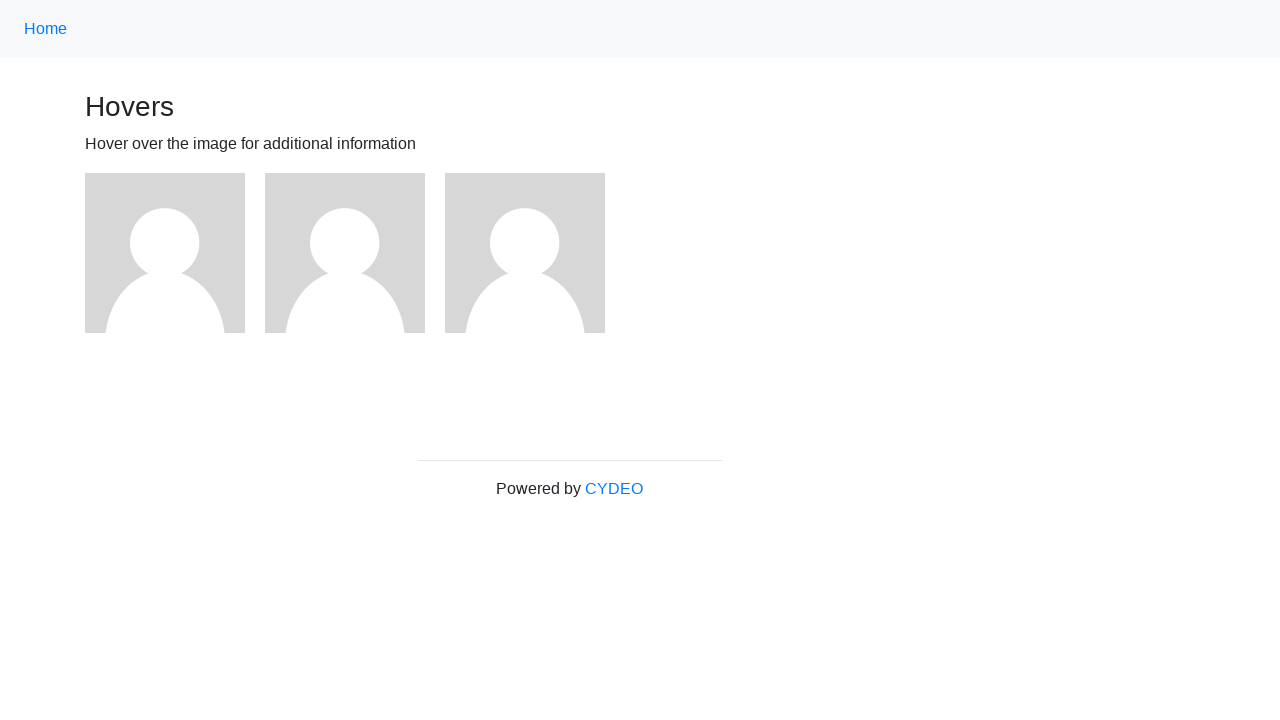

Hovered over a figure element at (175, 253) on xpath=//div[@class='figure'] >> nth=0
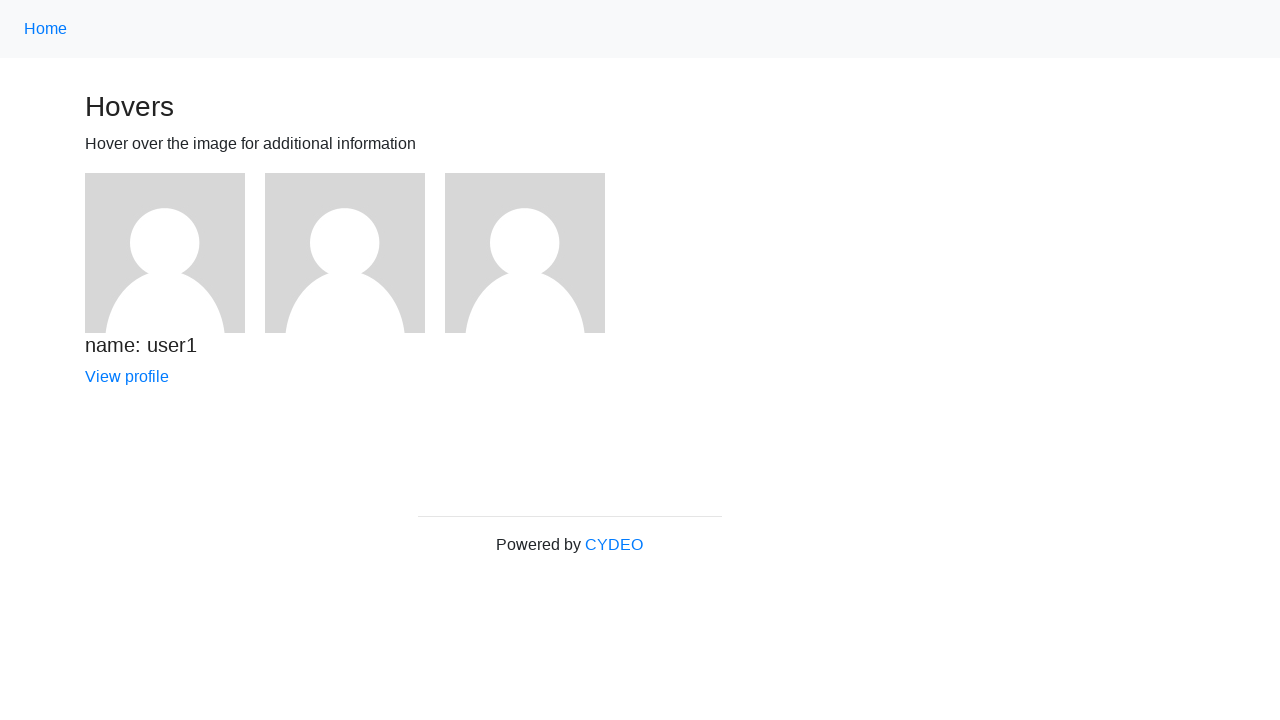

Hovered over a figure element at (355, 253) on xpath=//div[@class='figure'] >> nth=1
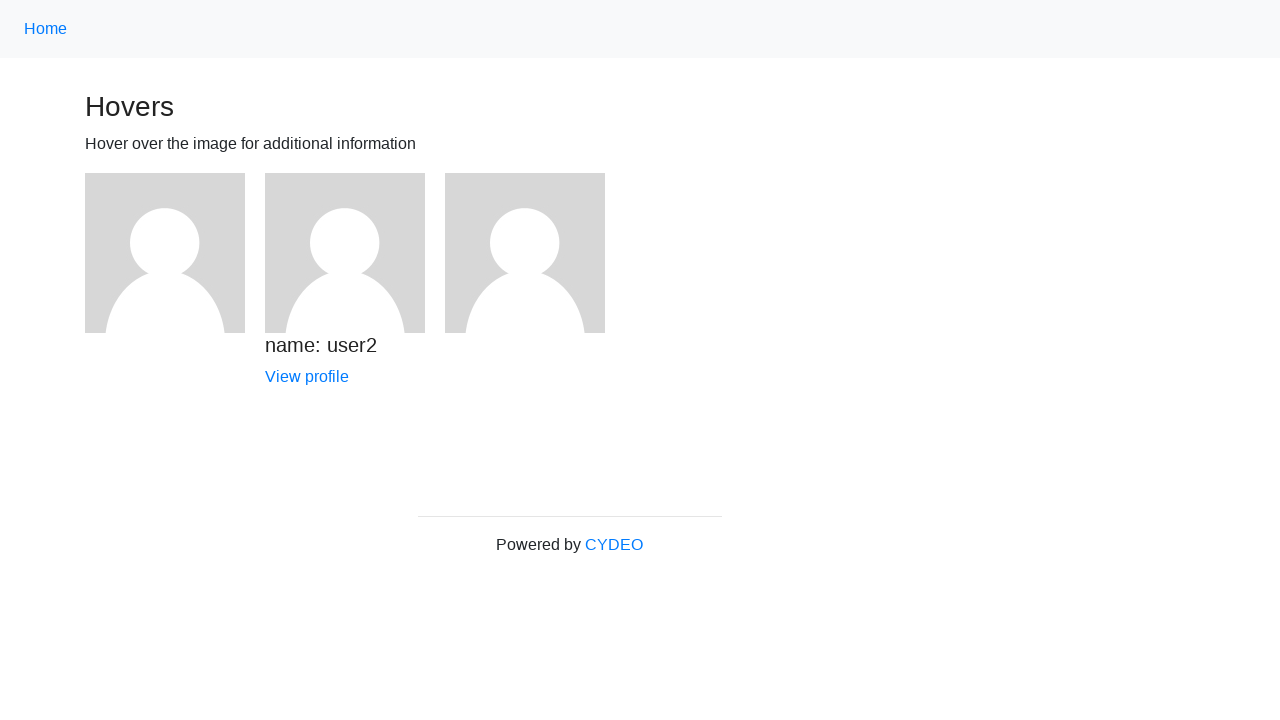

Hovered over a figure element at (535, 253) on xpath=//div[@class='figure'] >> nth=2
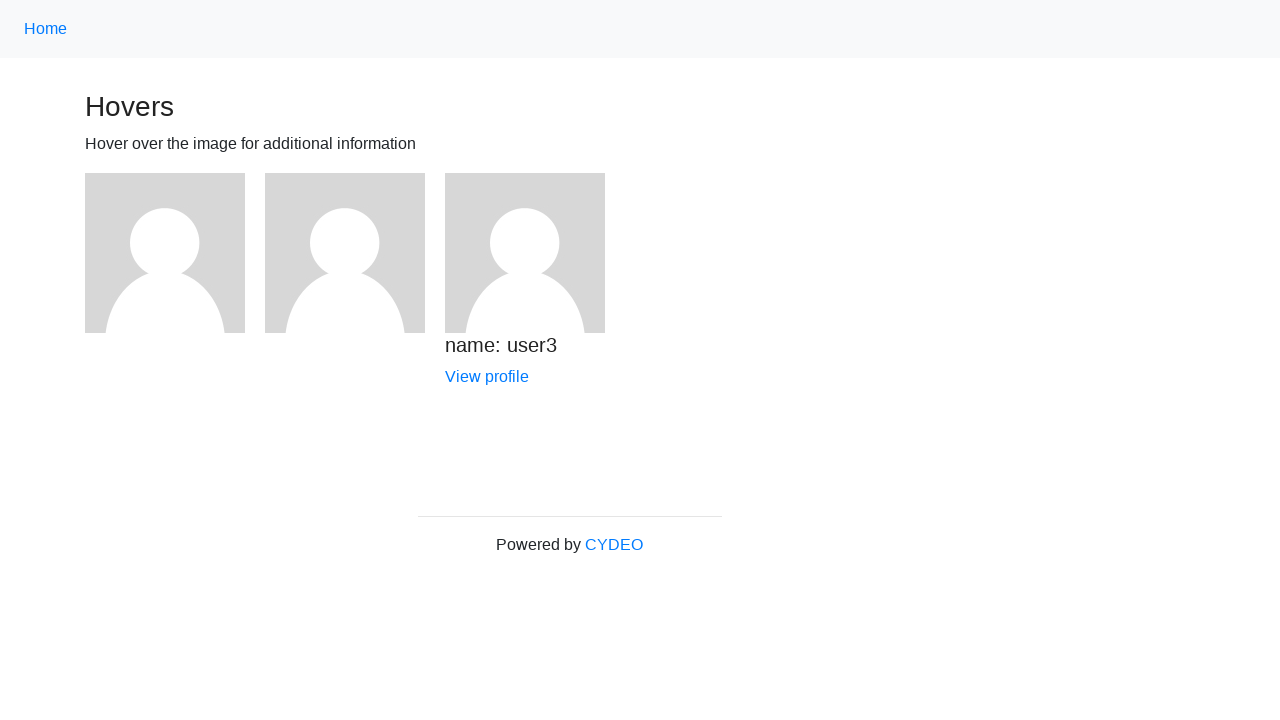

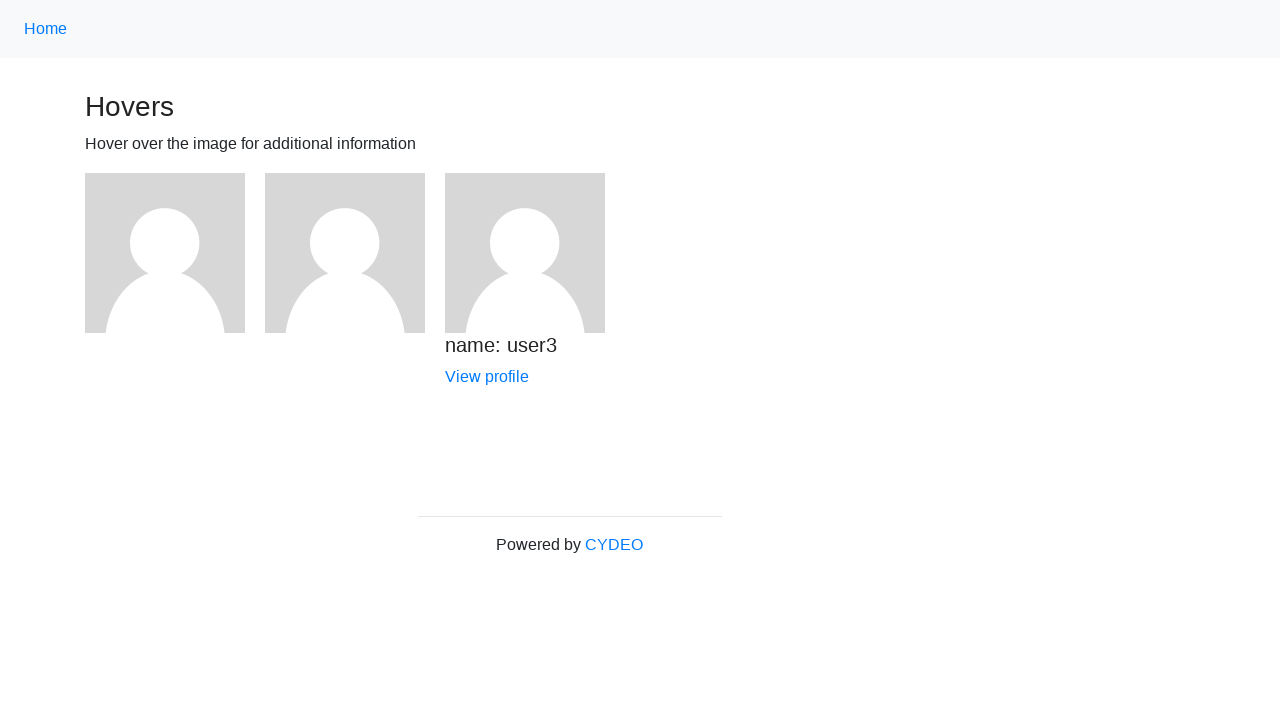